Tests the search functionality on testotomasyonu.com by entering "phone" in the search box, submitting the search, and verifying that products are found in the results.

Starting URL: https://www.testotomasyonu.com

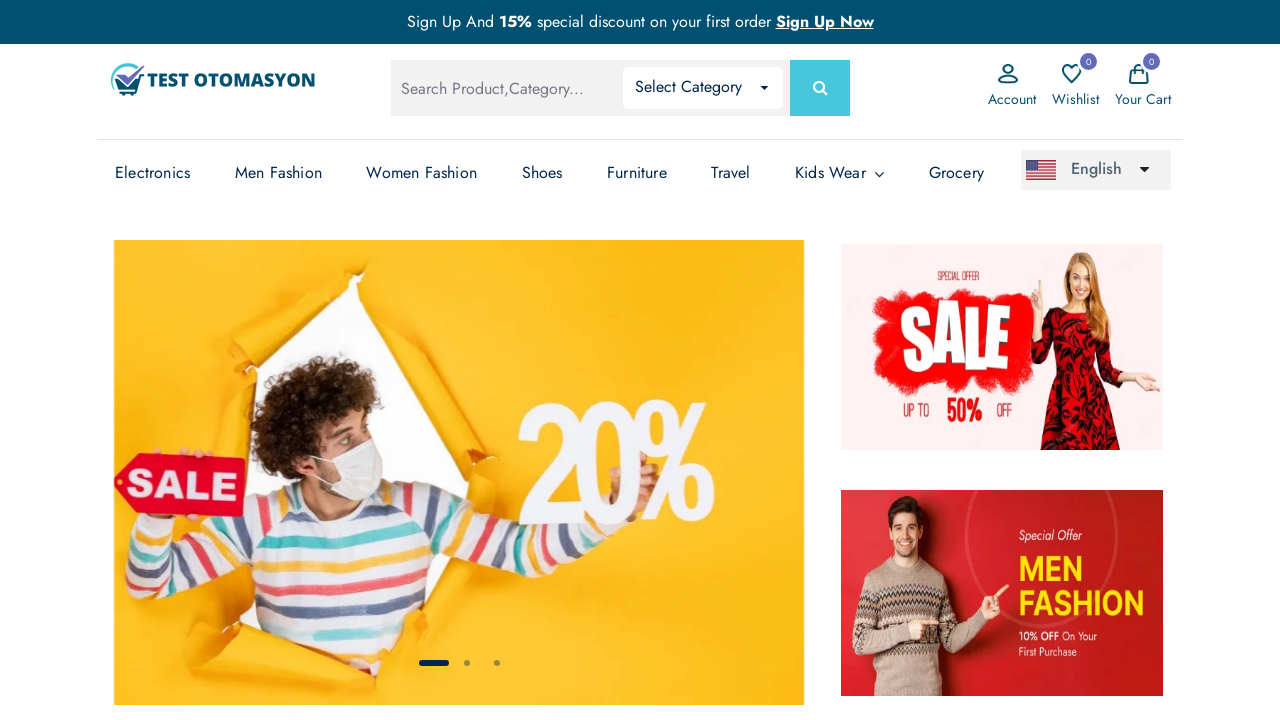

Filled search box with 'phone' on #global-search
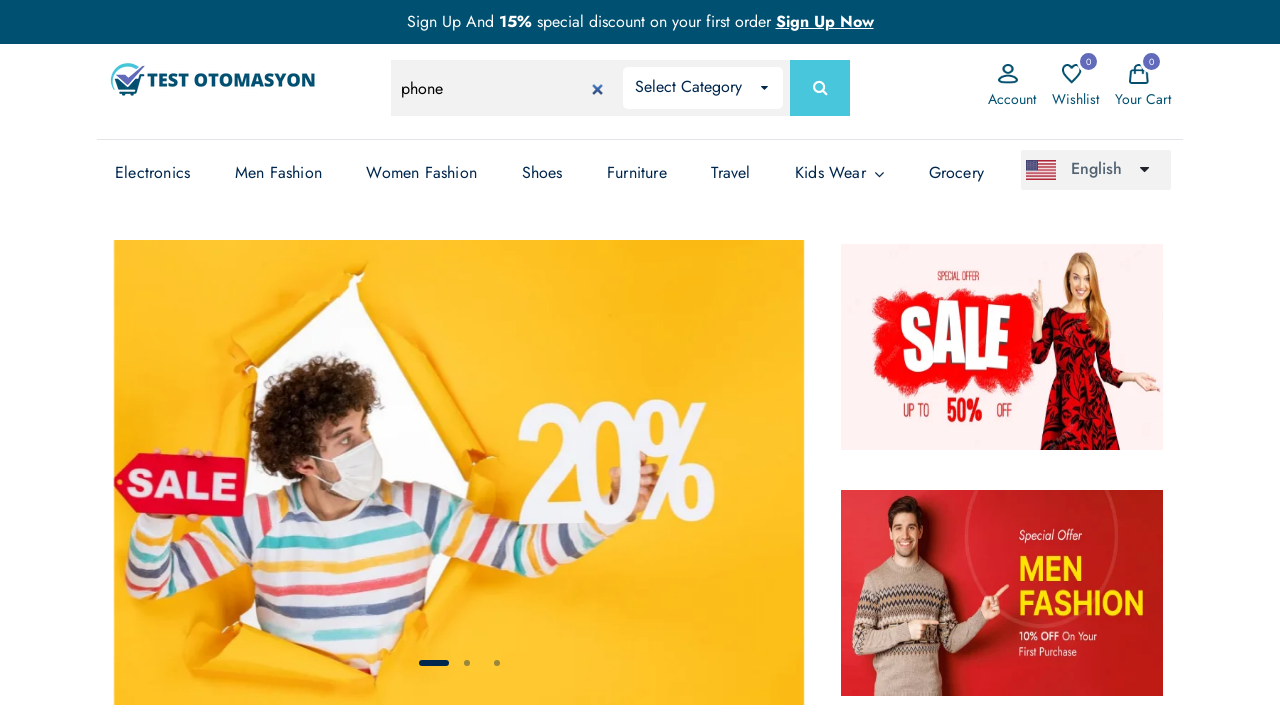

Pressed Enter to submit search on #global-search
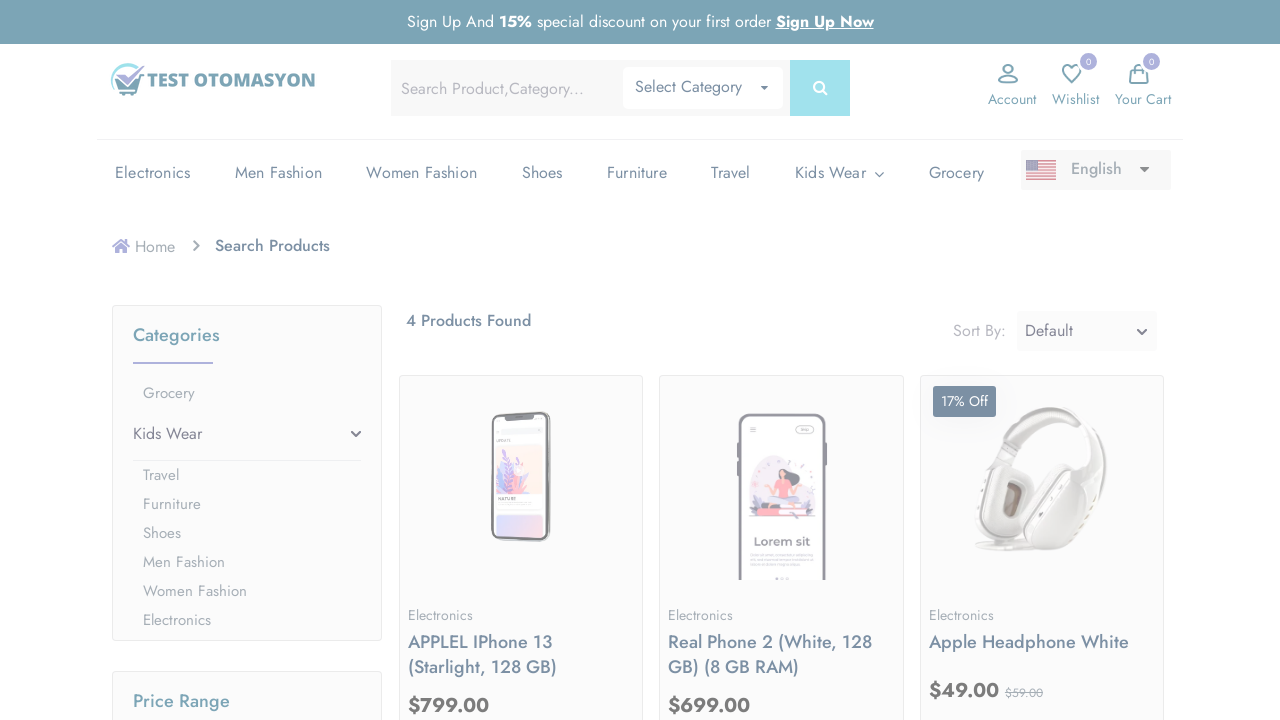

Search results loaded successfully
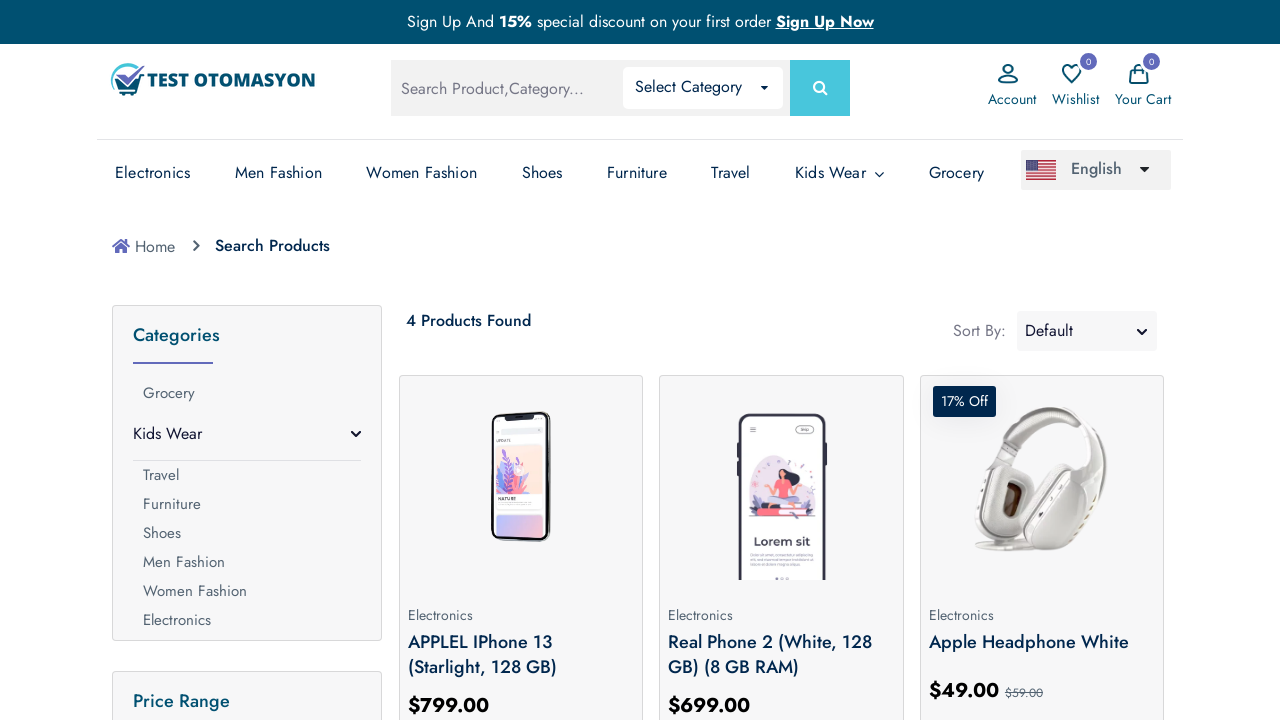

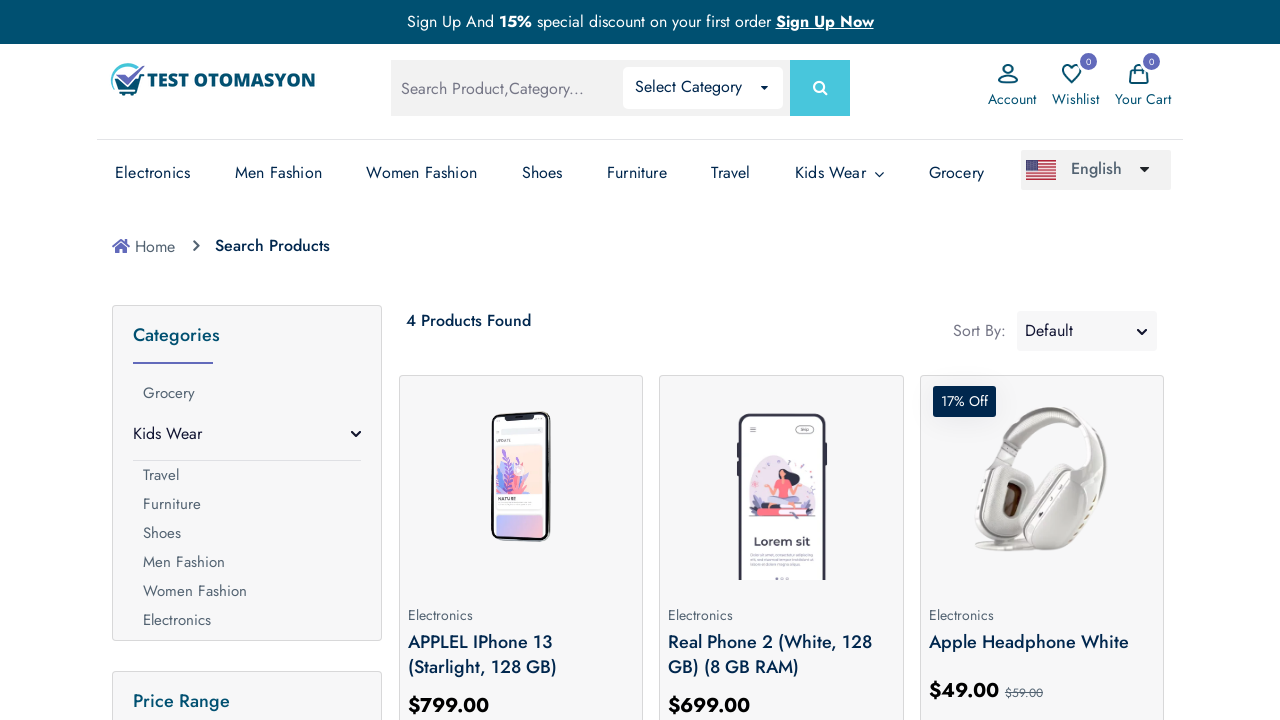